Tests new window functionality by clicking the new window button, switching to the new window, verifying its content, and closing it to return to the original window.

Starting URL: https://demoqa.com/browser-windows

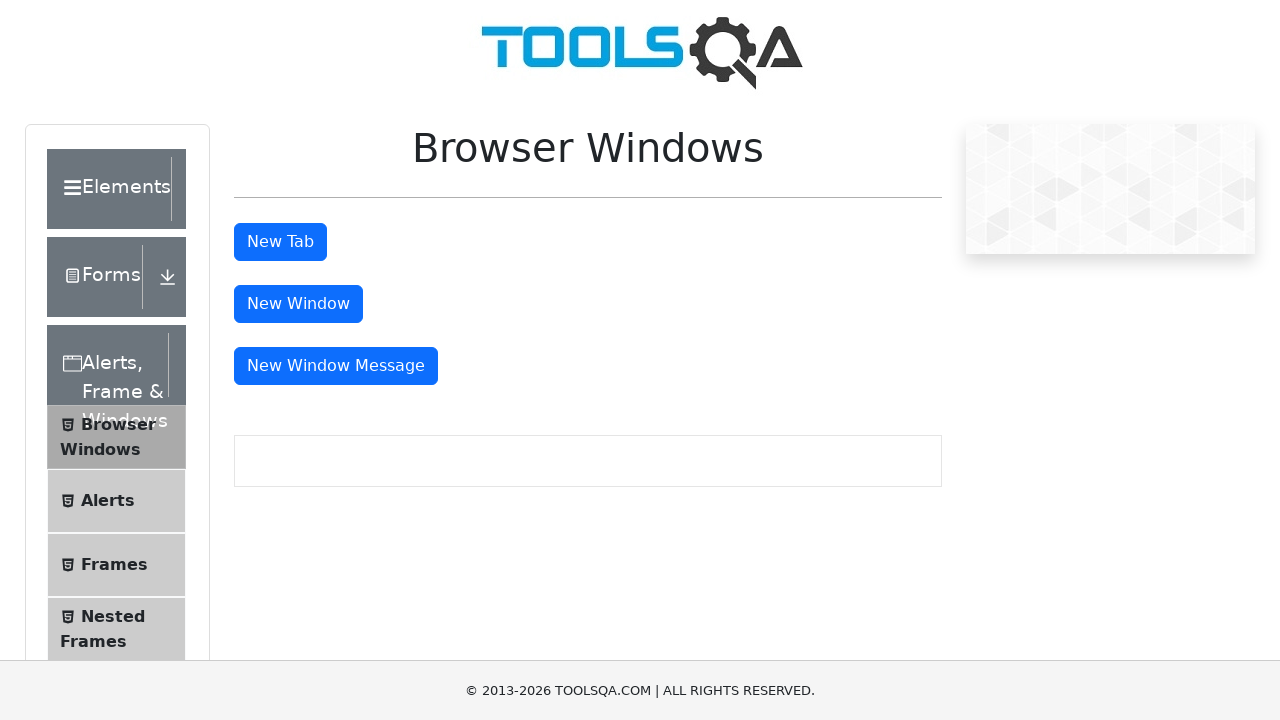

Stored reference to original page
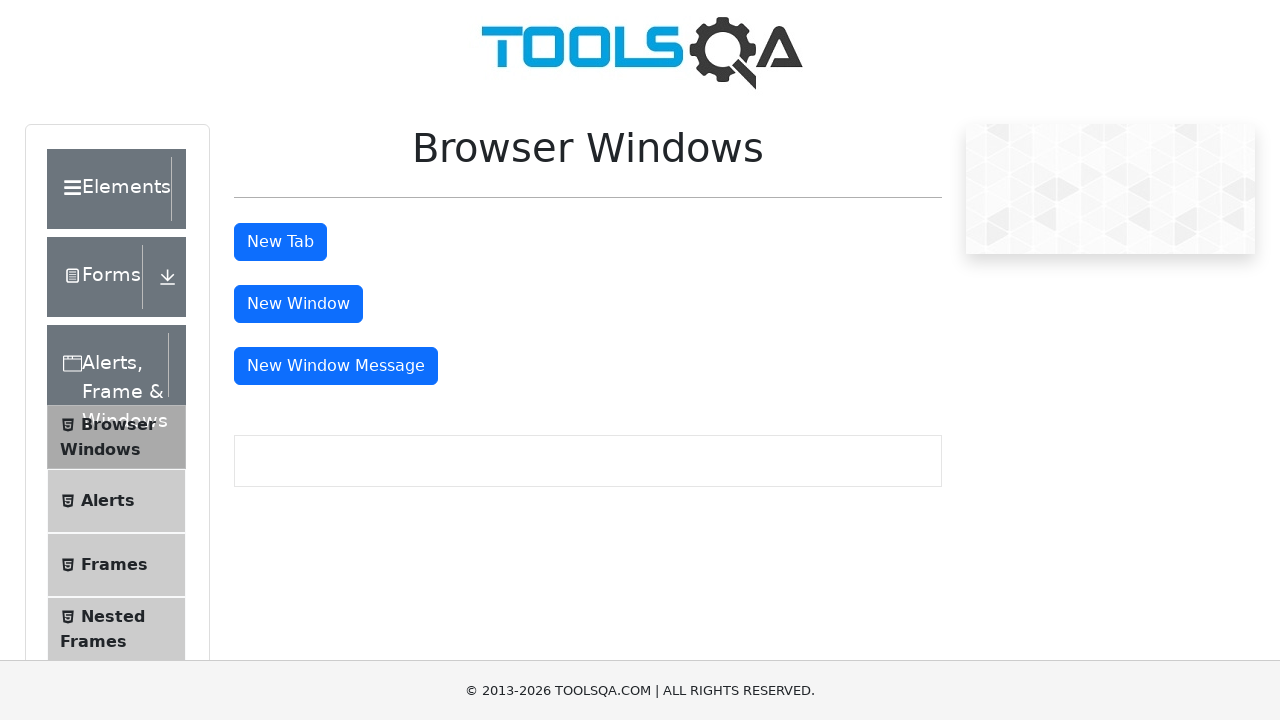

Clicked new window button at (298, 304) on #windowButton
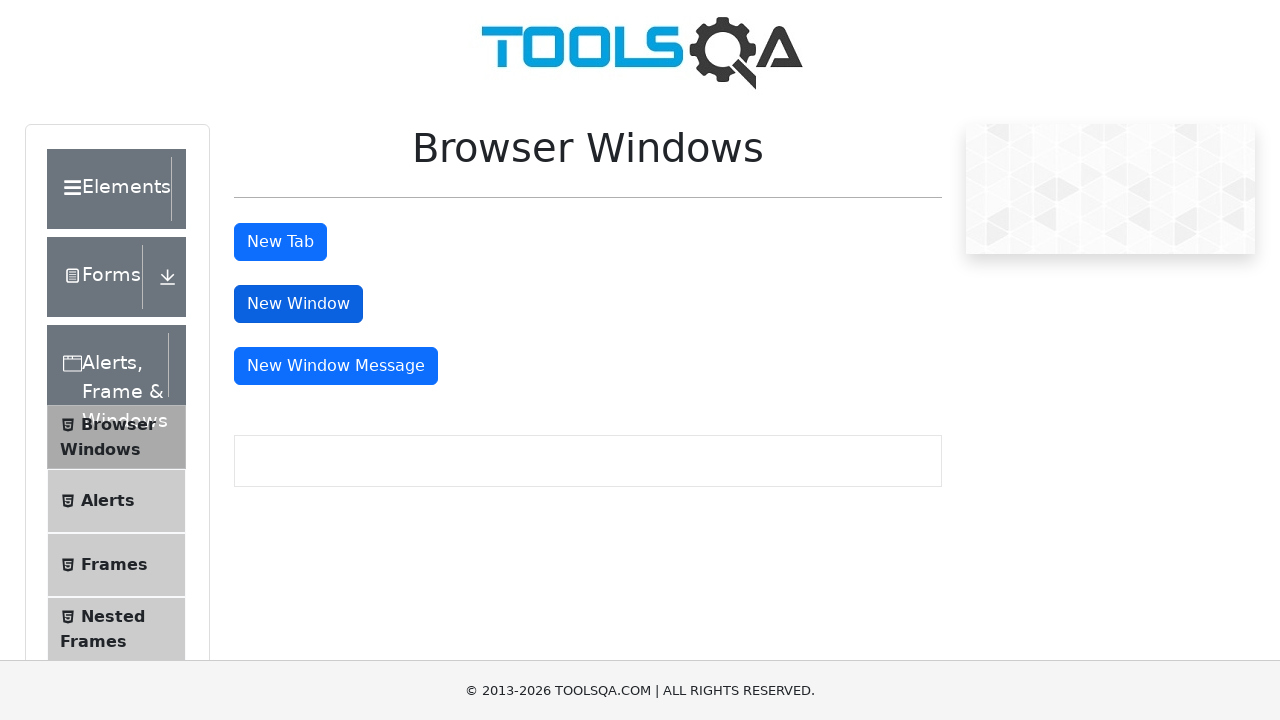

New window opened and captured
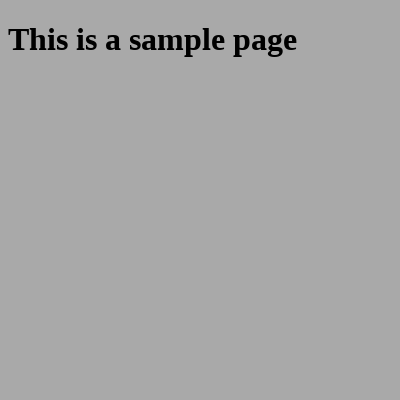

New page fully loaded
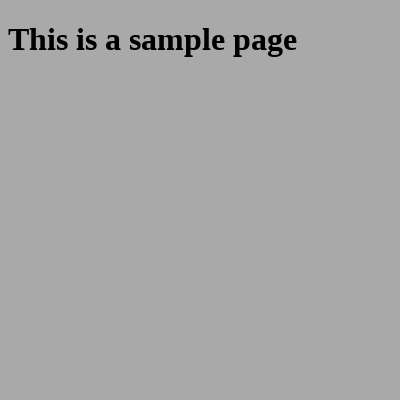

Sample heading element loaded in new window
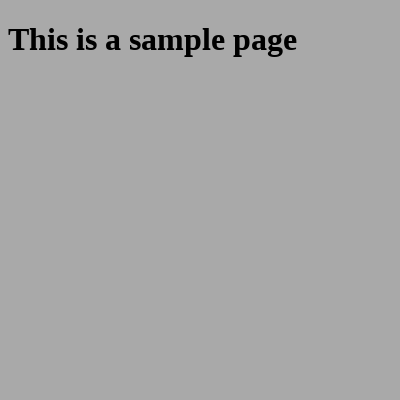

Verified new window contains expected heading text 'This is a sample page'
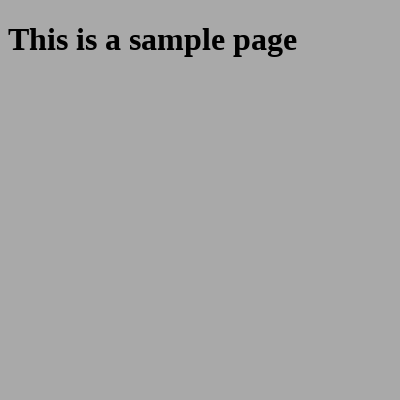

Closed new window and returned to original page
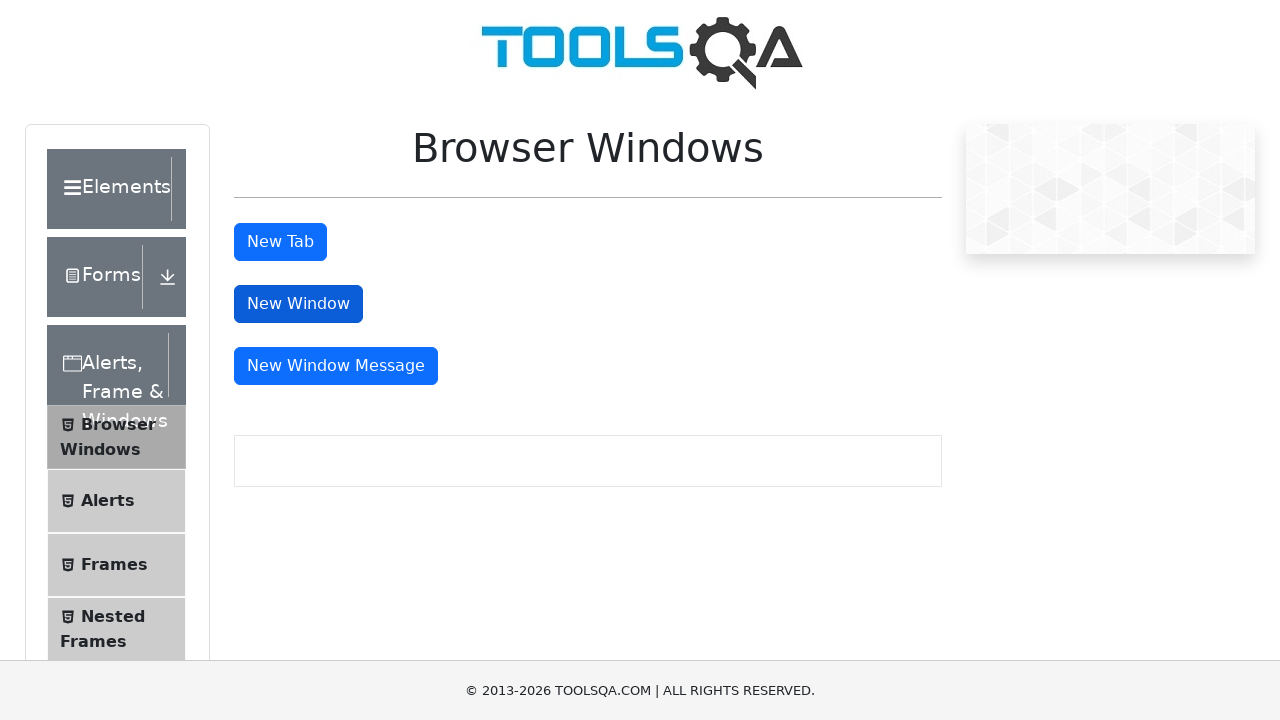

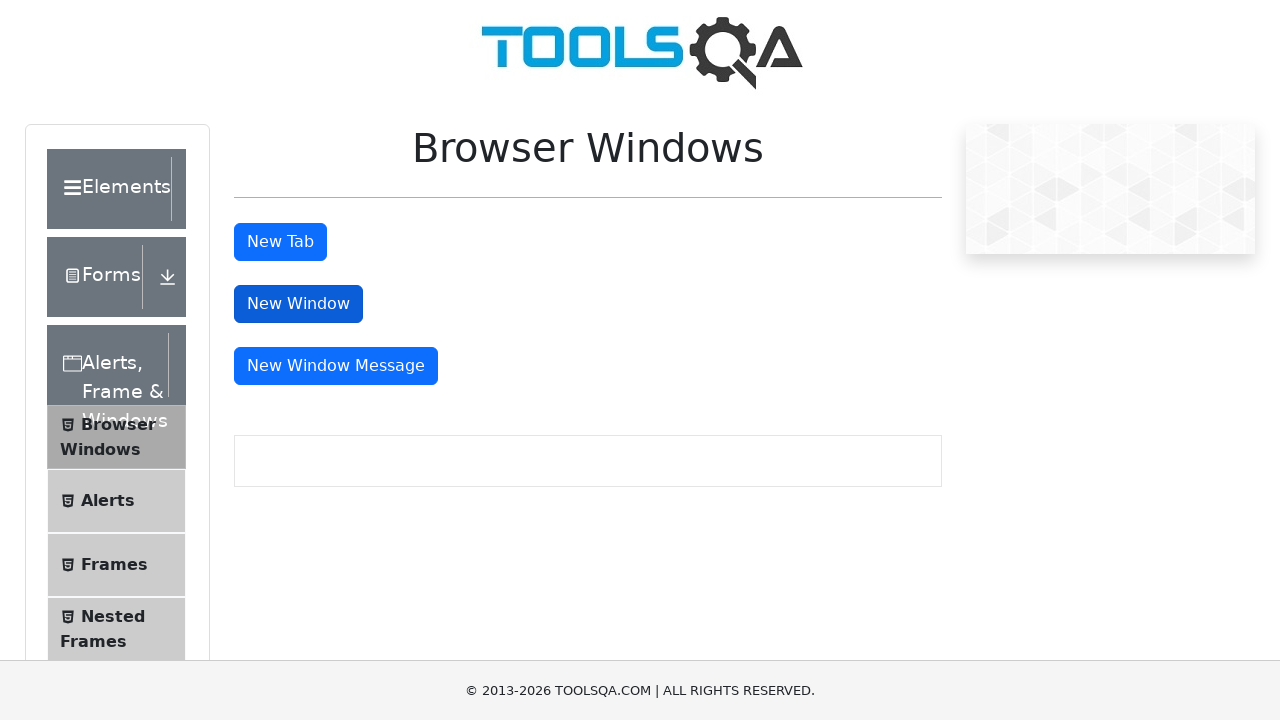